Tests double-click functionality by double-clicking a button and verifying the resulting message appears

Starting URL: https://demoqa.com/buttons

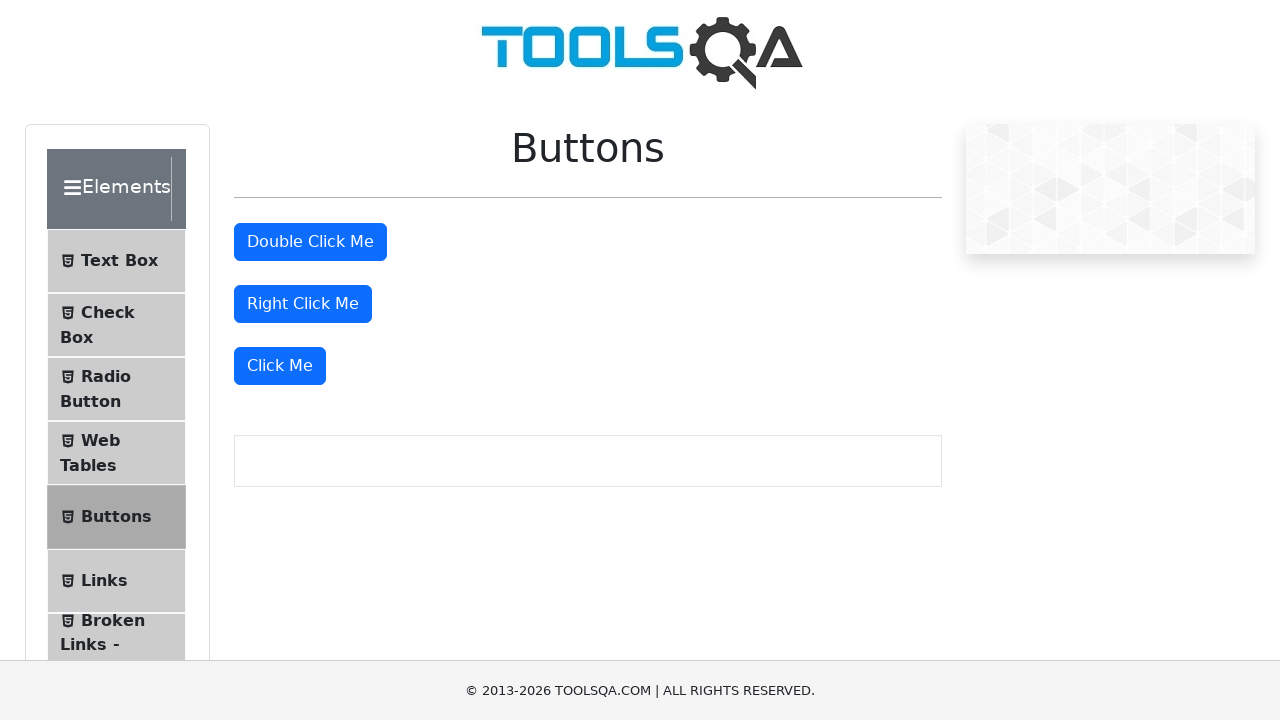

Double-clicked the double-click button at (310, 242) on #doubleClickBtn
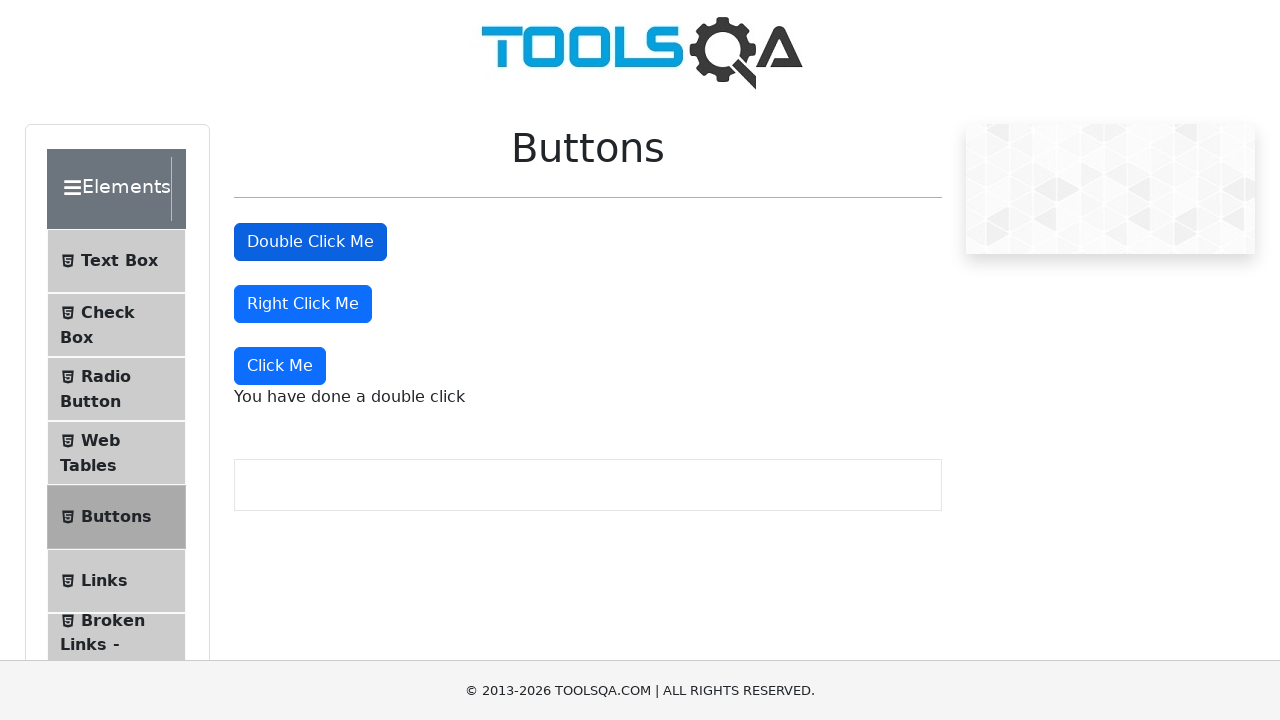

Double-click message appeared
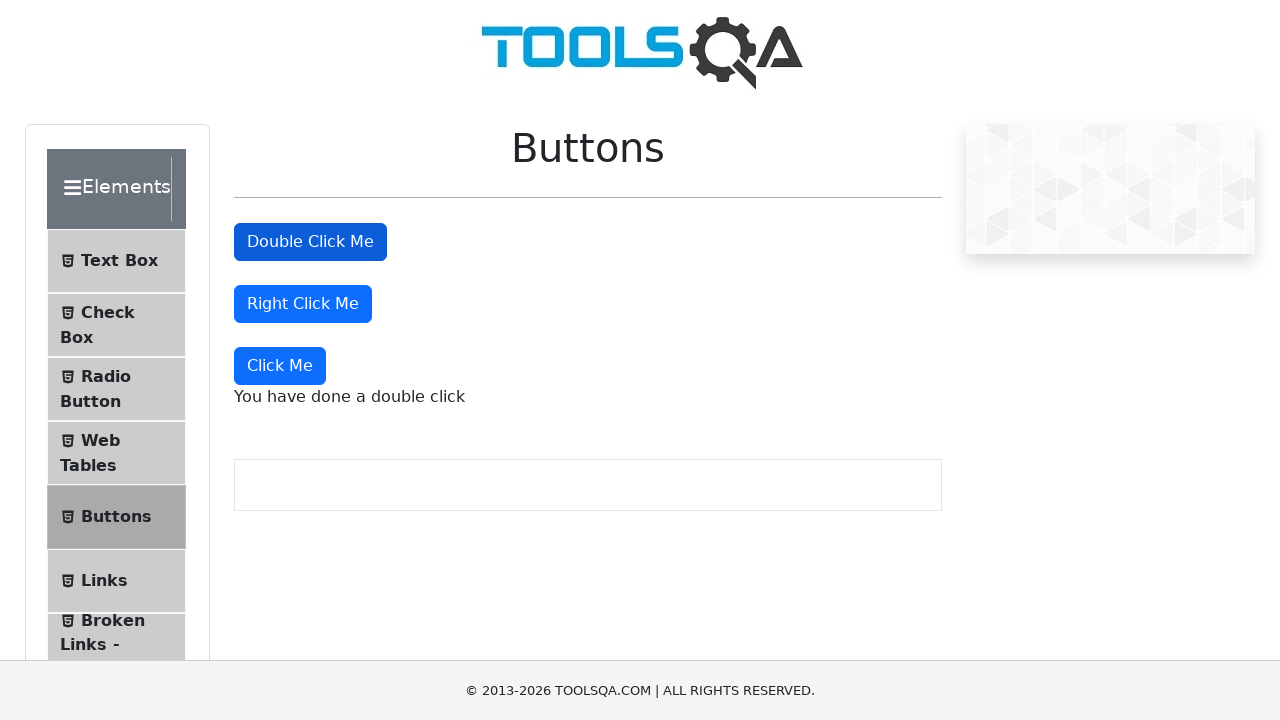

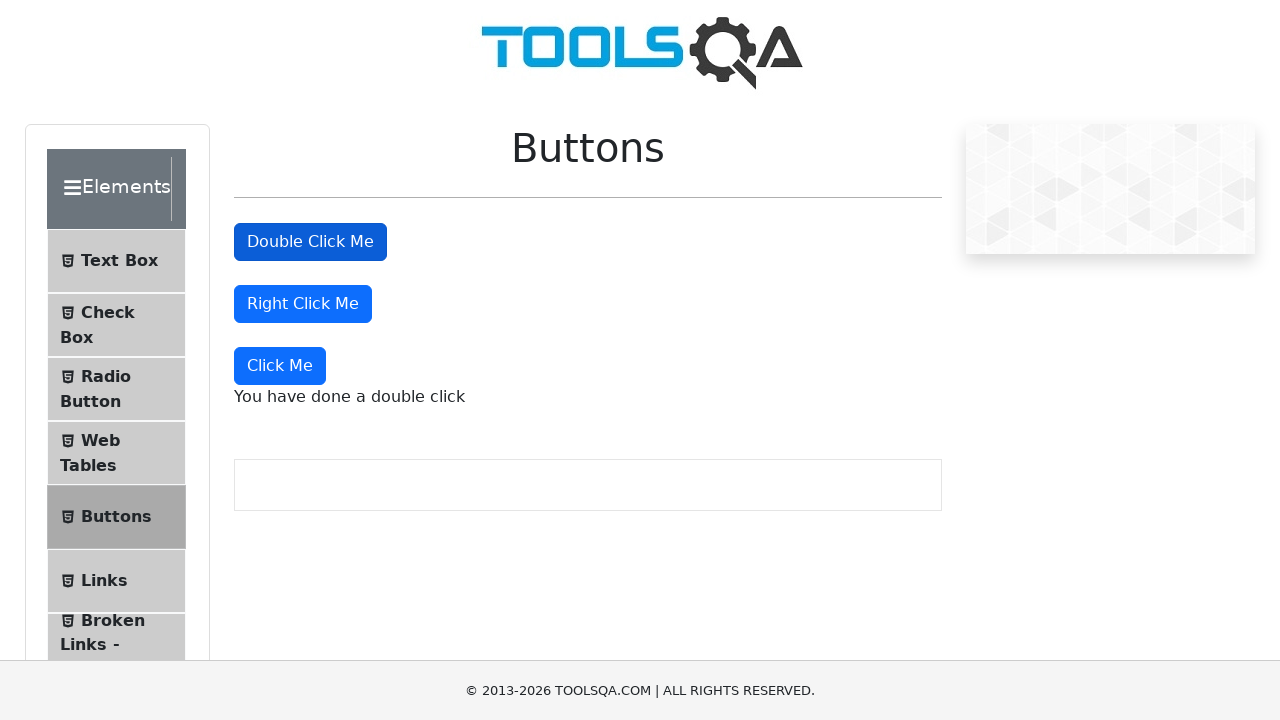